Navigates to a Blue Archive game database website, clicks on a dropdown menu, selects the first option, and then navigates to a chart/table view (早見表).

Starting URL: https://ba.game-db.tw/

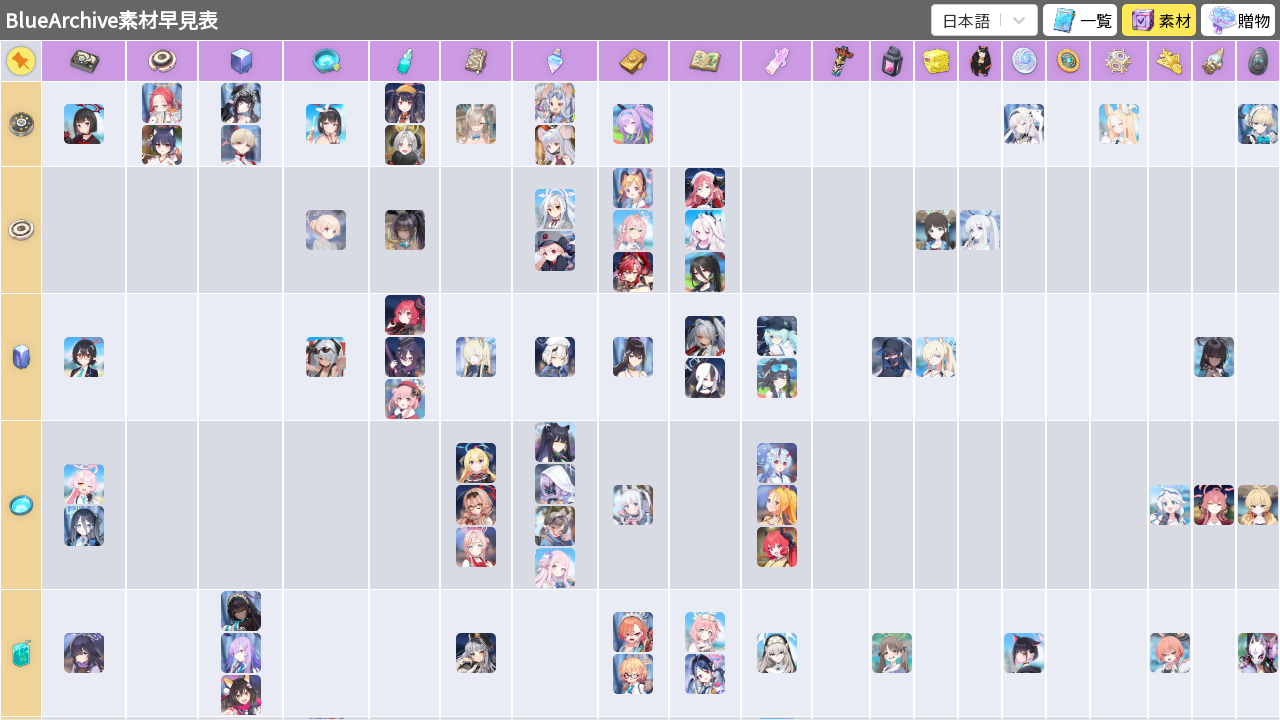

Clicked the dropdown trigger (first SVG element) at (1019, 20) on svg >> nth=0
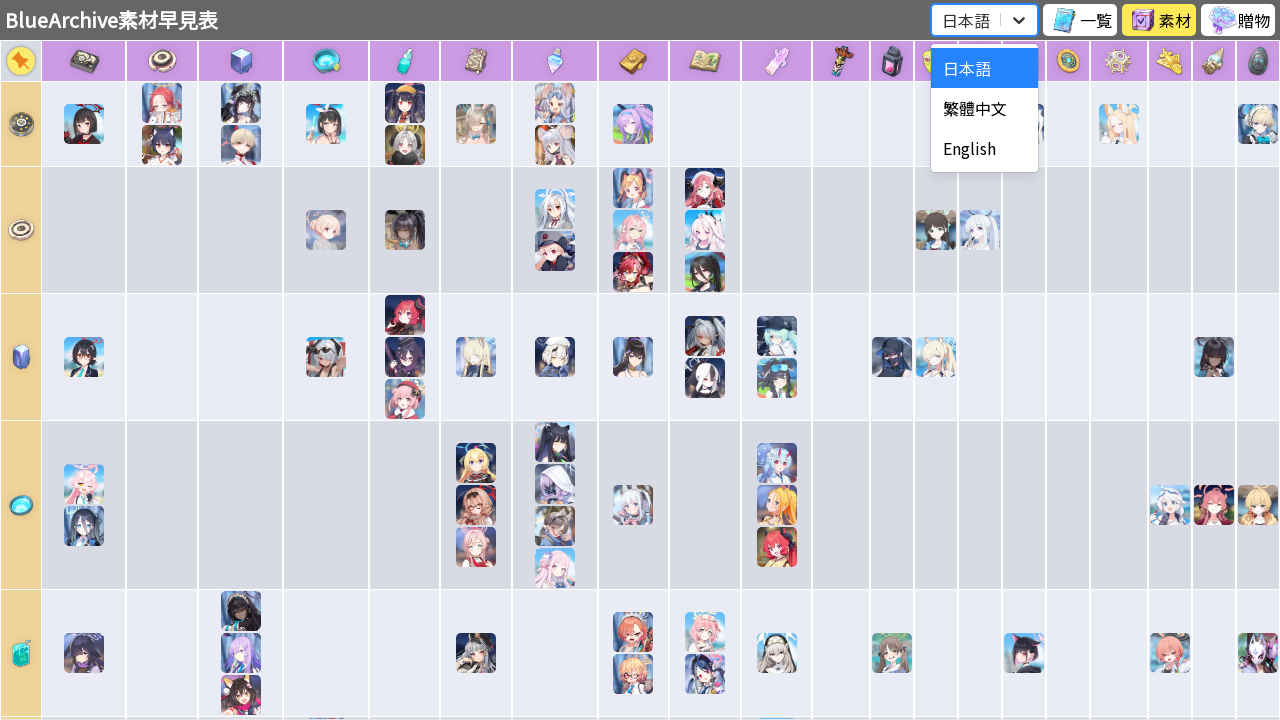

Selected the first option from the dropdown menu at (984, 68) on #react-select-2-option-0
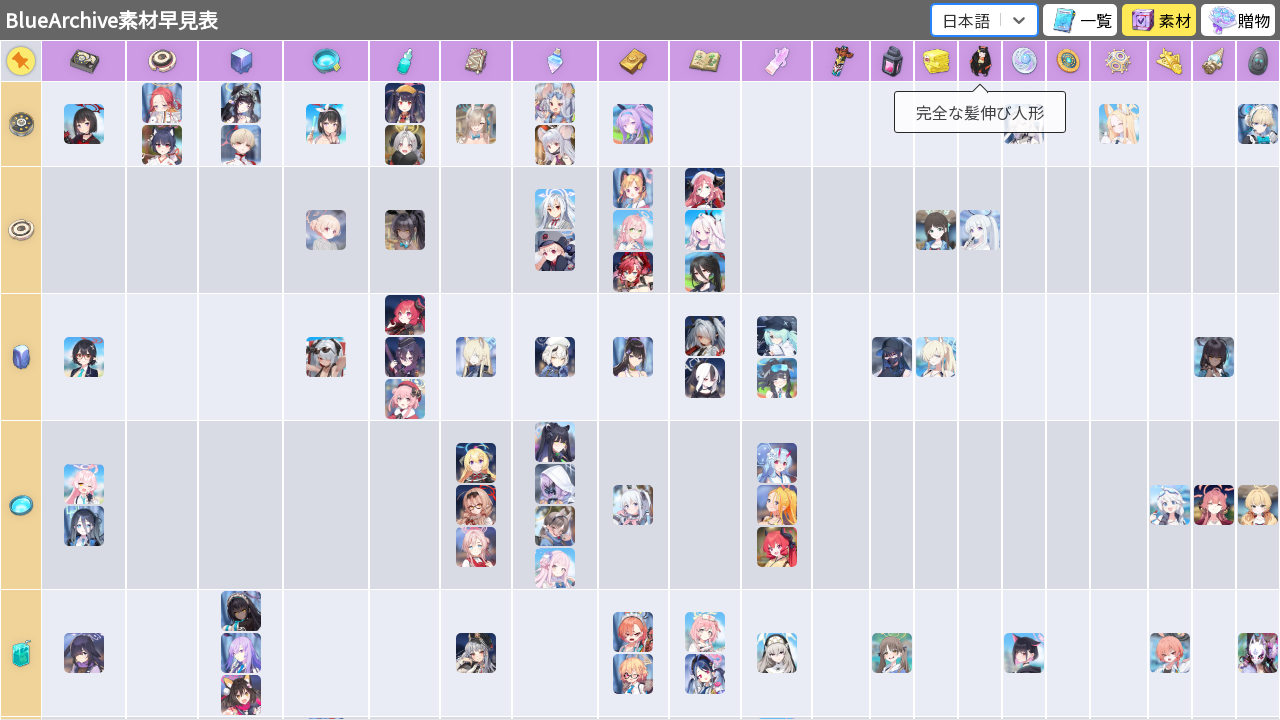

Clicked on the second '早見表' (chart/table view) link at (640, 668) on text=早見表 >> nth=1
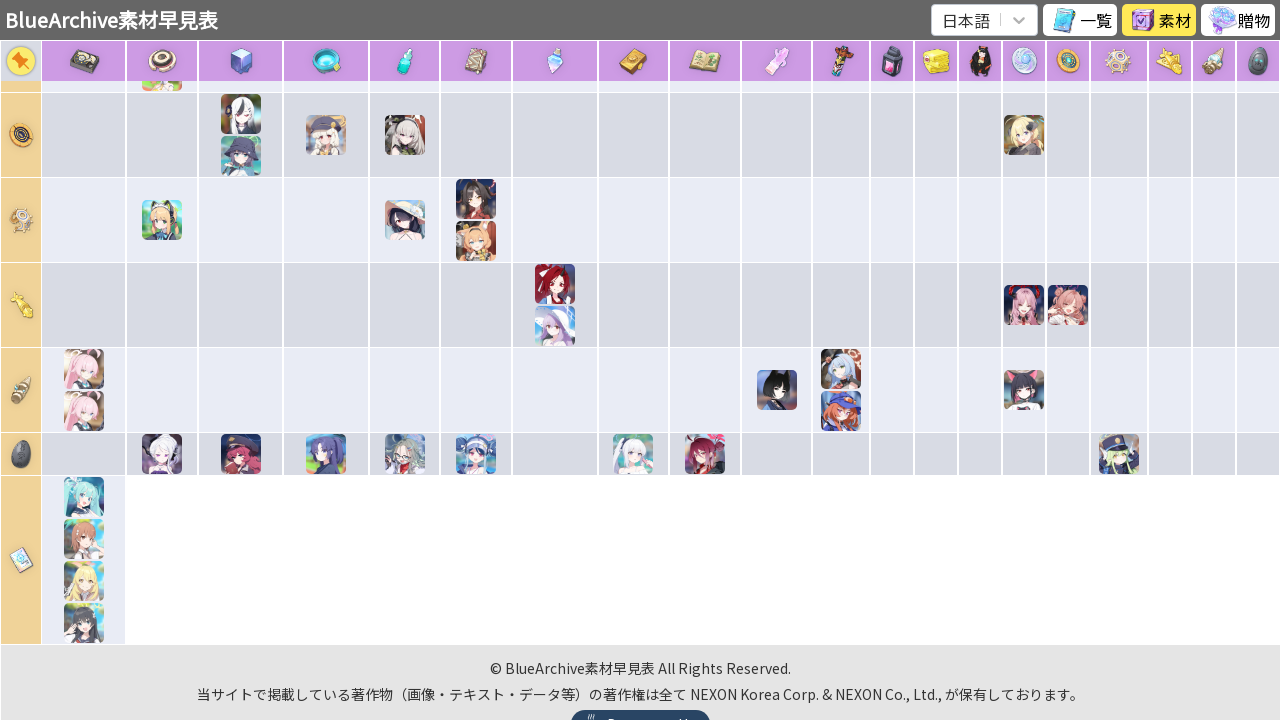

Waited for content to load (2000ms timeout)
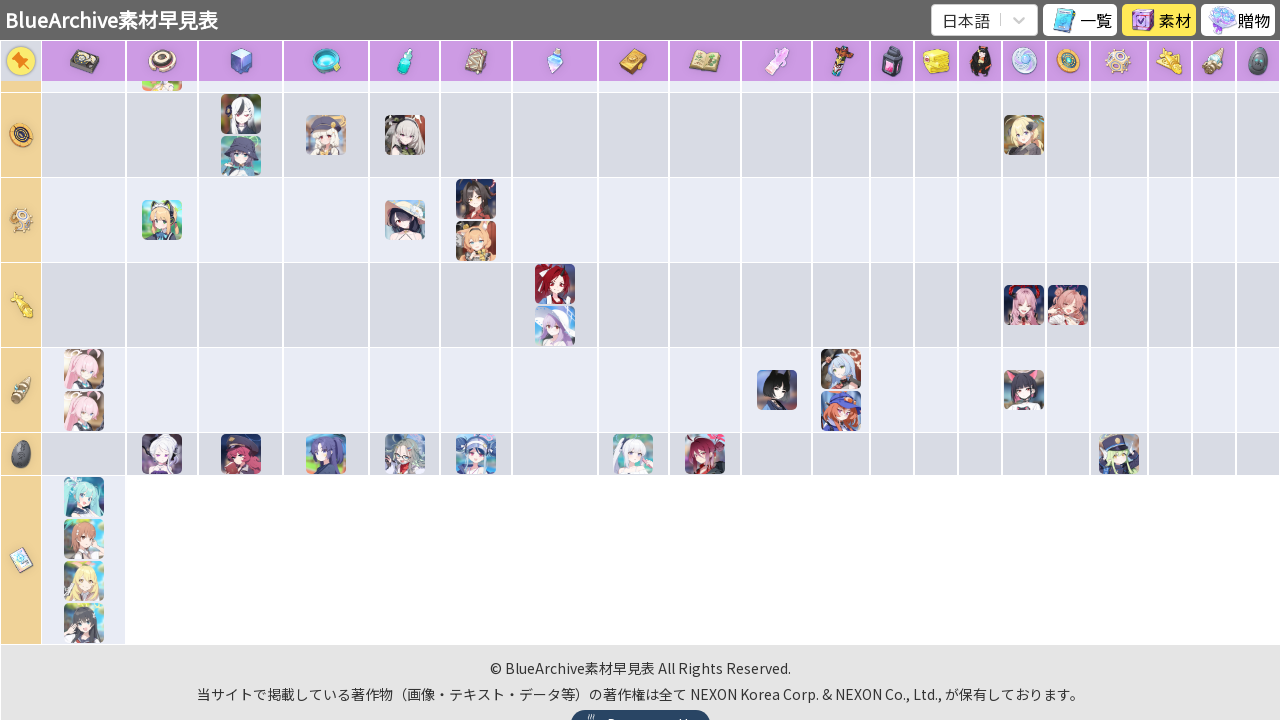

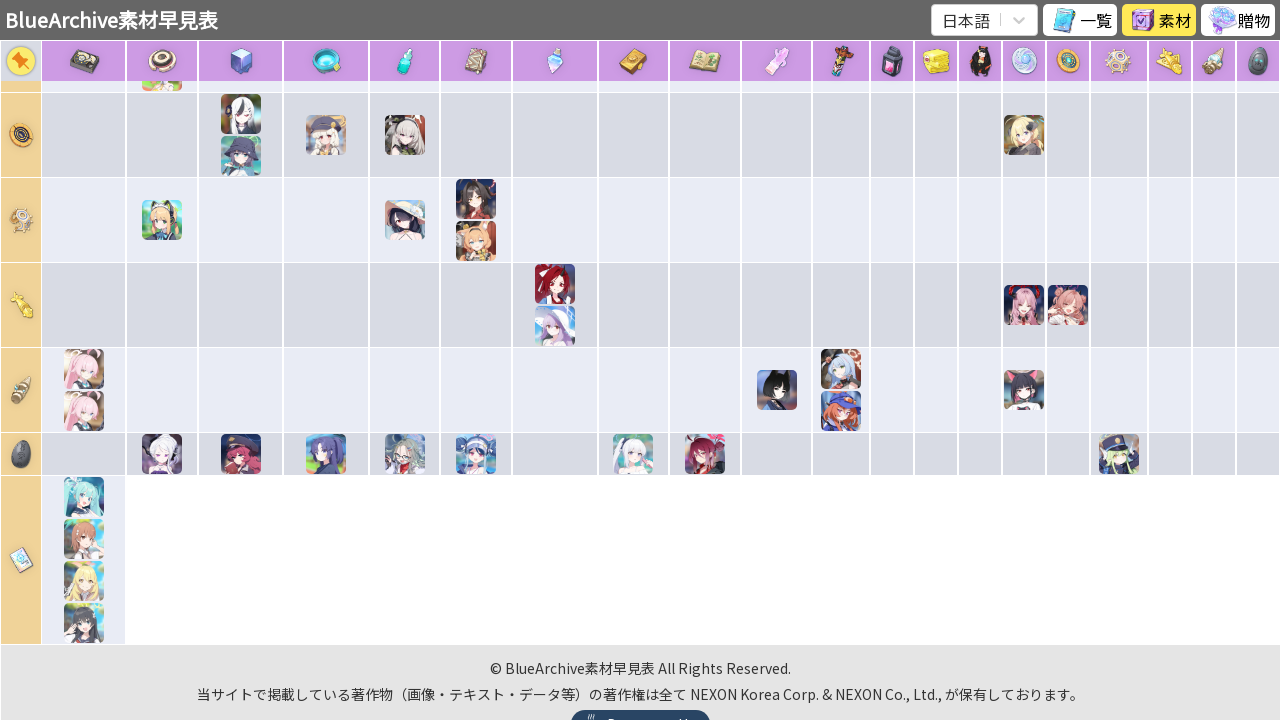